Navigates to inputs page and clicks the Home link to verify navigation works correctly

Starting URL: https://practice.cydeo.com/inputs

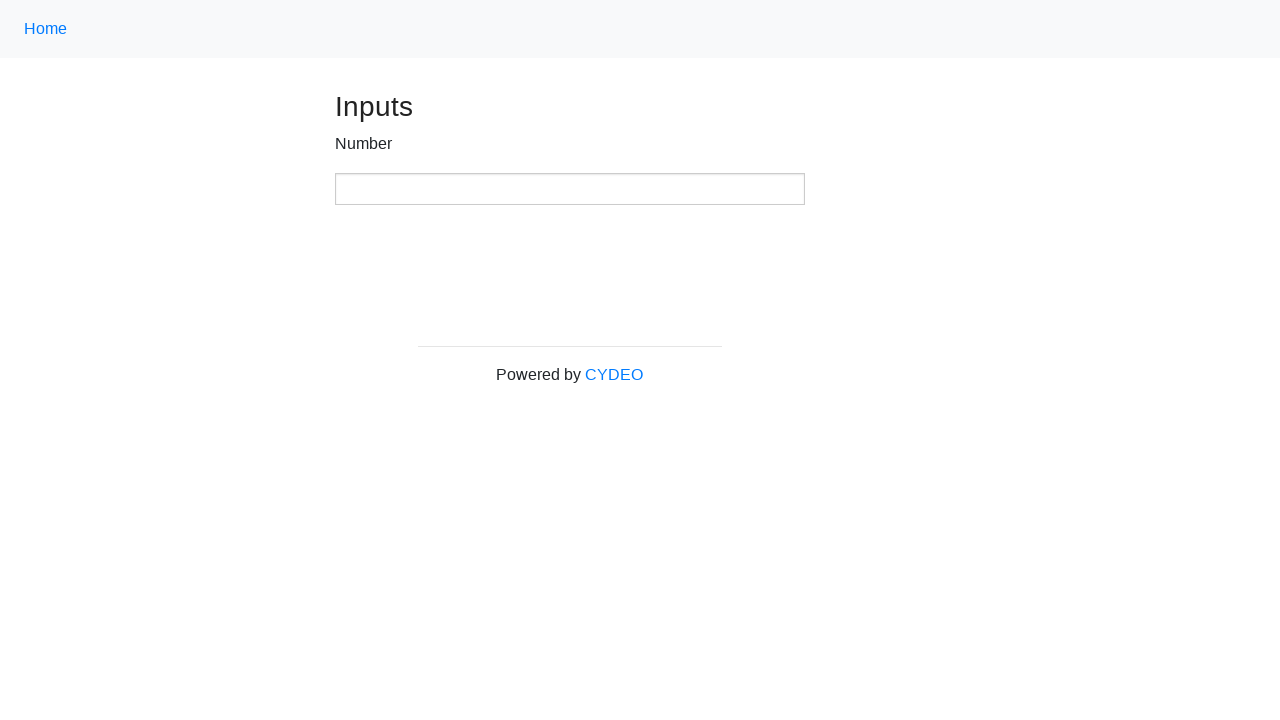

Clicked the Home link using class name selector at (46, 29) on .nav-link
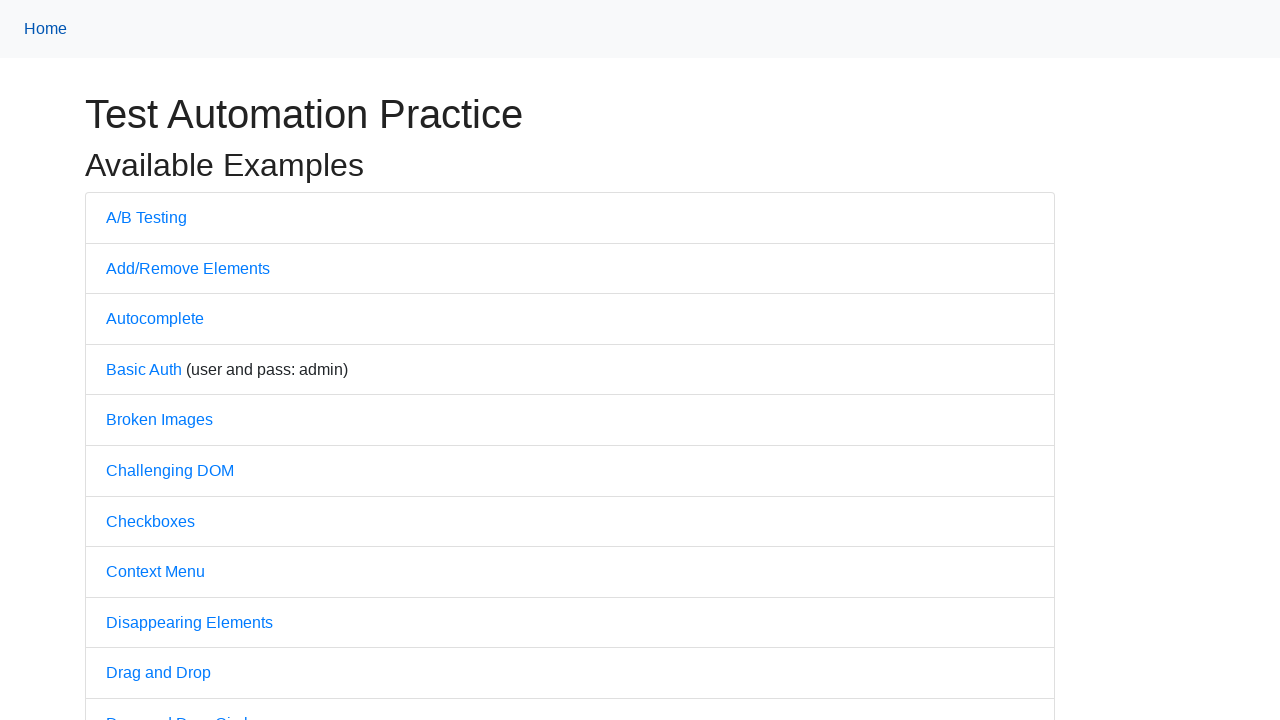

Waited for network to be idle after navigation
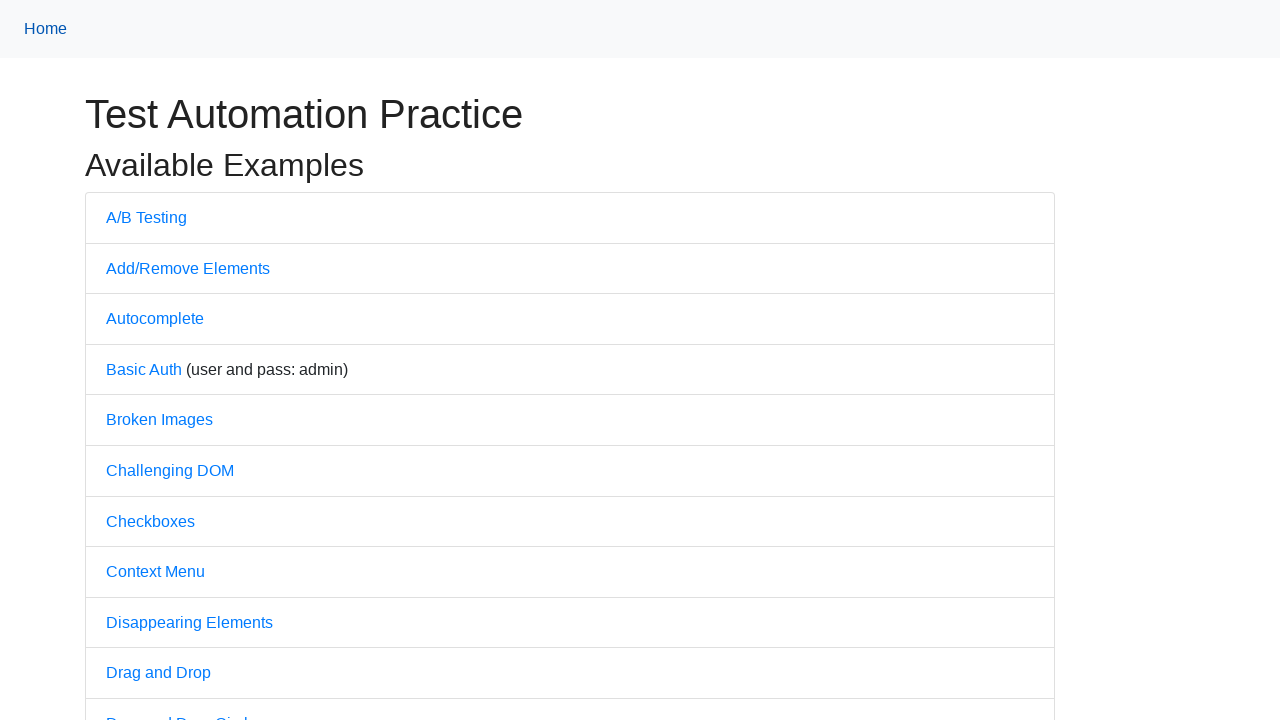

Verified page title is 'Practice'
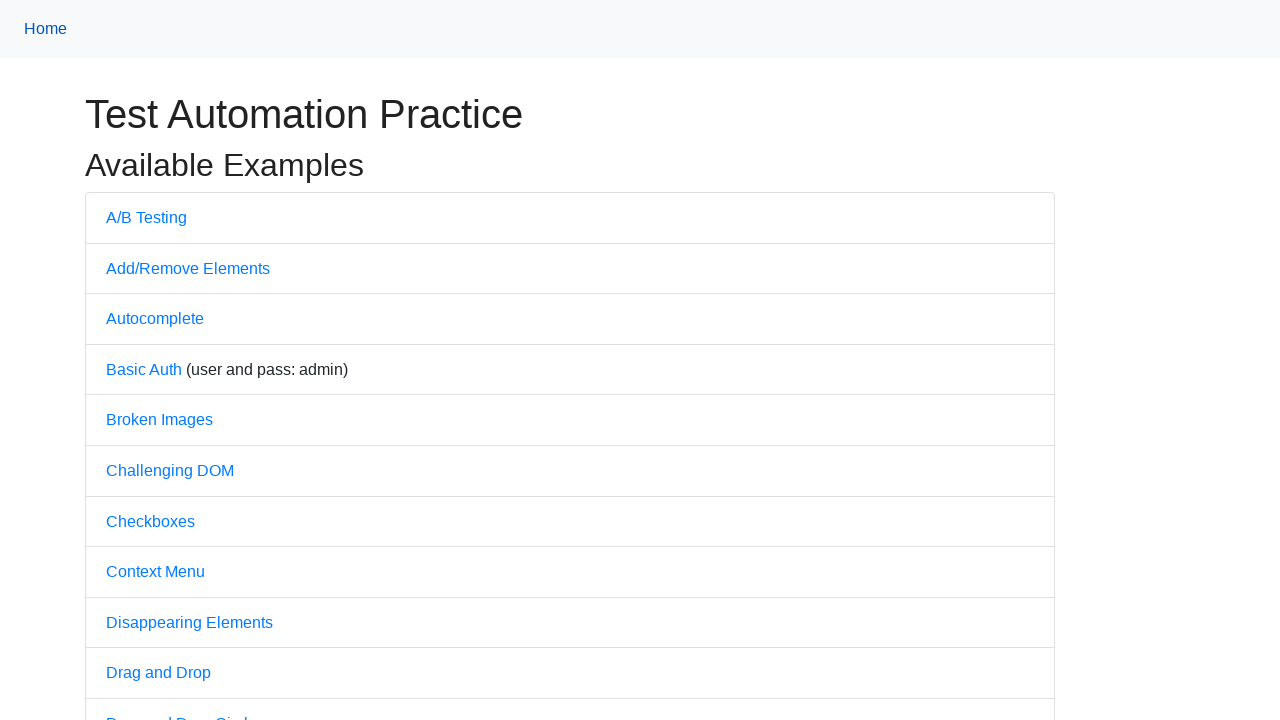

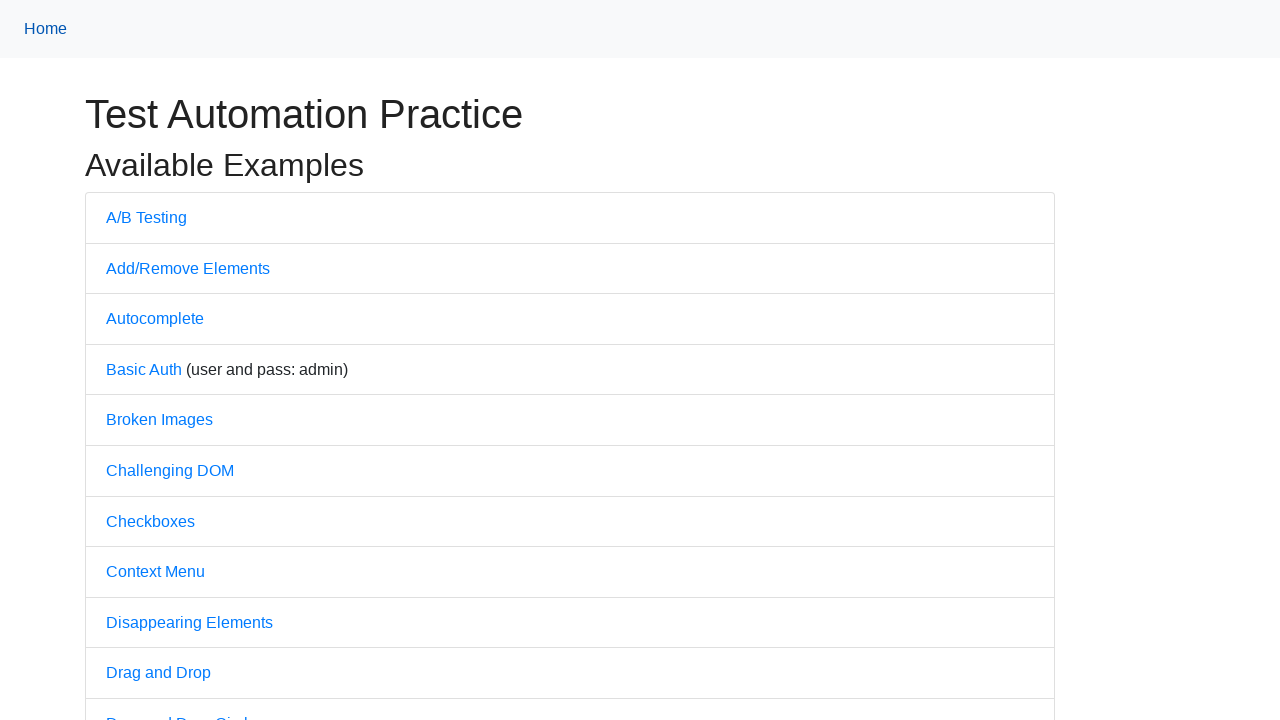